Clicks on an alert button and retrieves text from the alert dialog

Starting URL: http://omayo.blogspot.com/

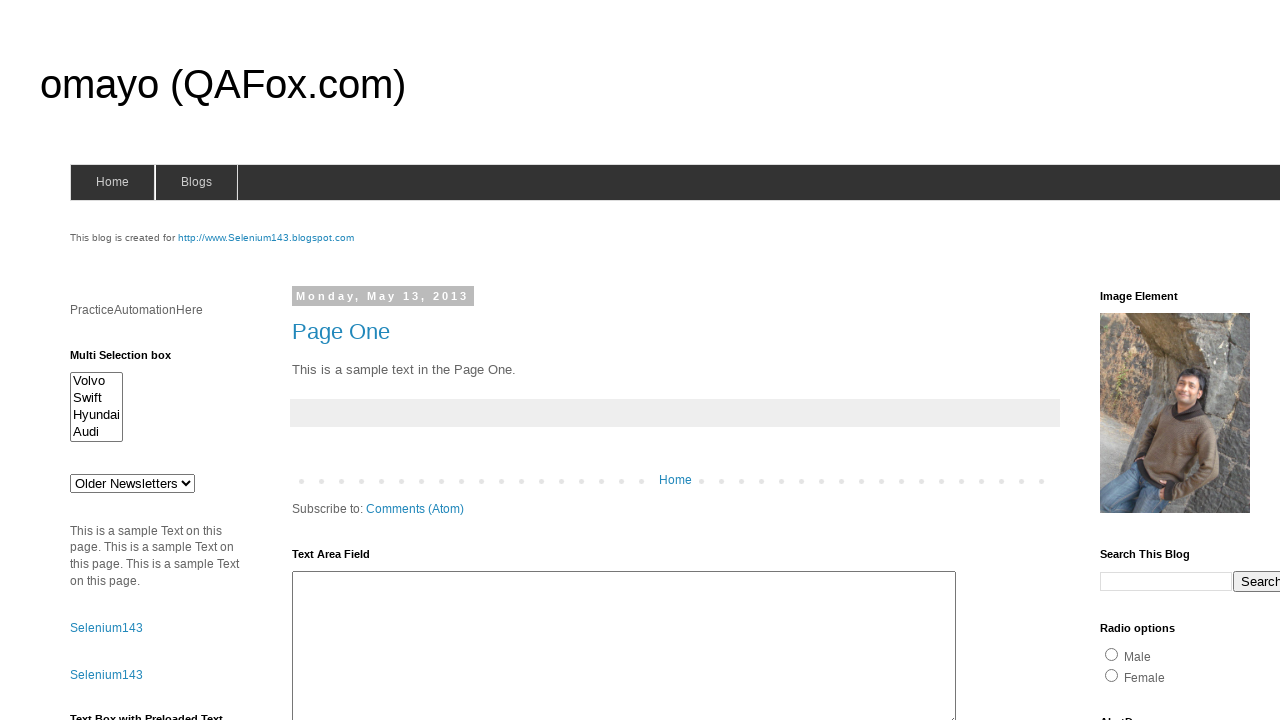

Clicked alert button with id 'alert1' at (1154, 361) on xpath=//body//div[@class='column-right-outer']//input[@id='alert1']
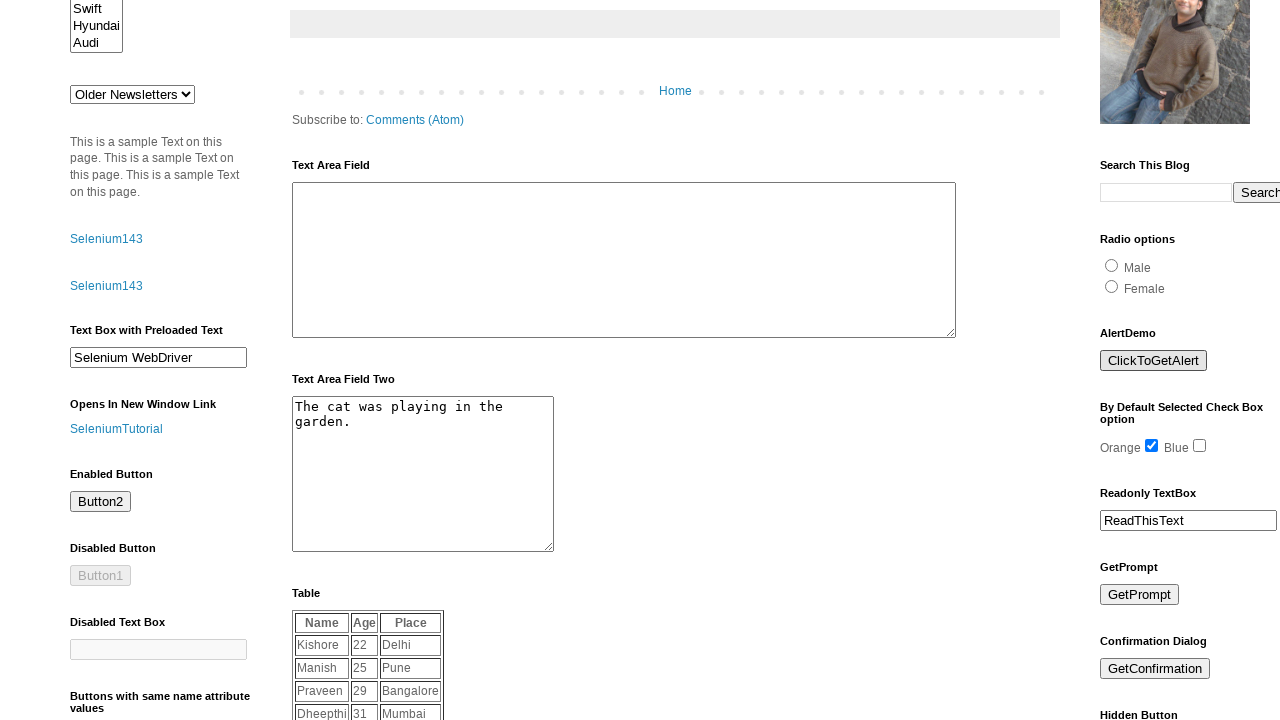

Set up dialog handler to accept alert
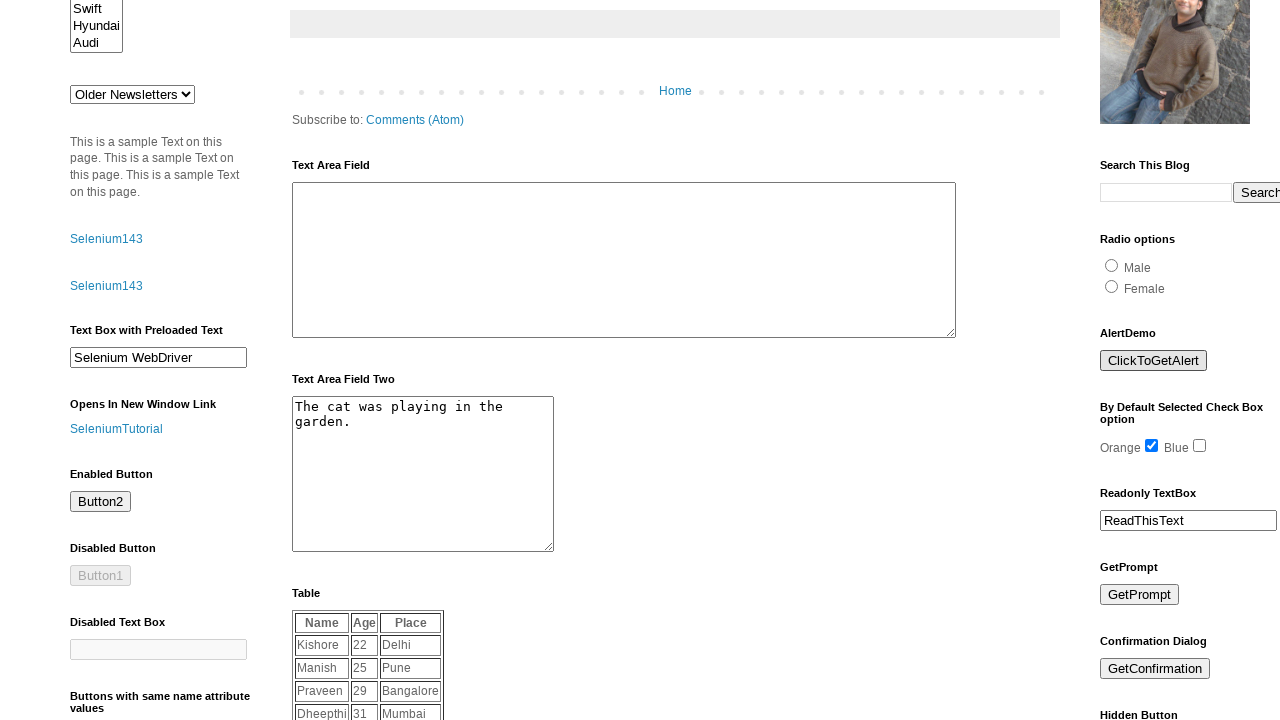

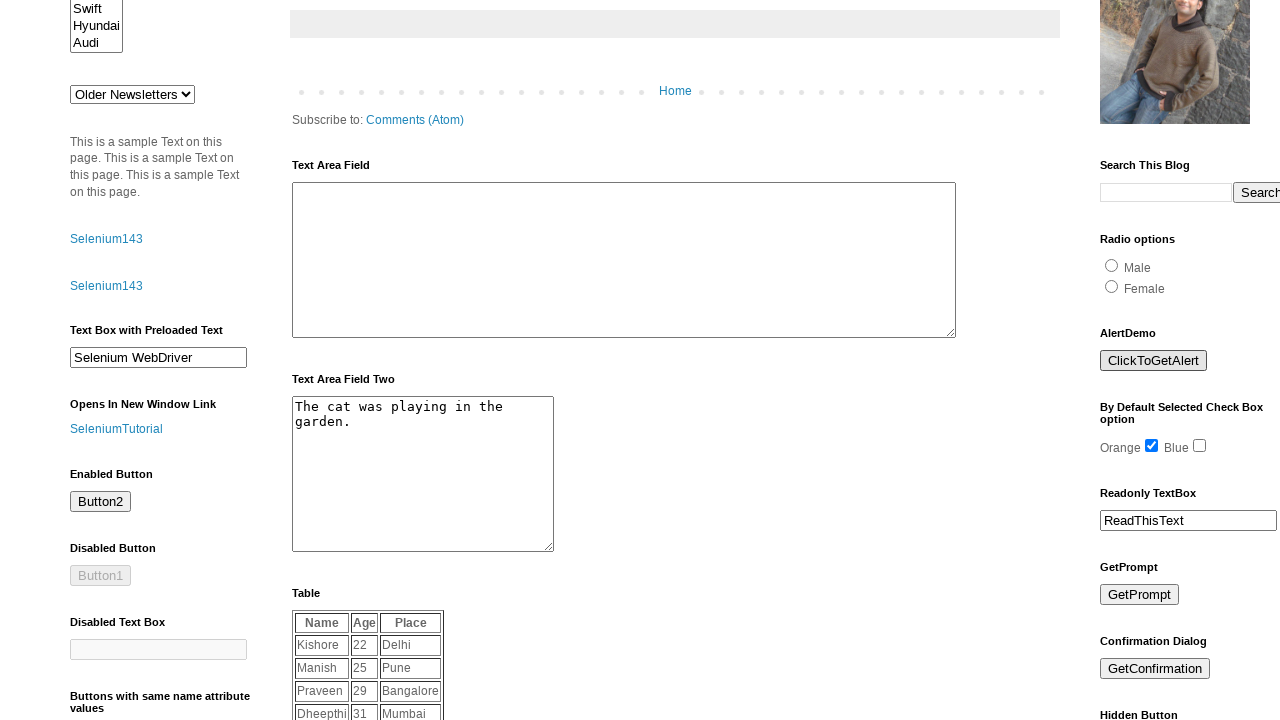